Navigates to a frames example page, switches to an iframe, and retrieves text content from within the frame

Starting URL: https://the-internet.herokuapp.com/

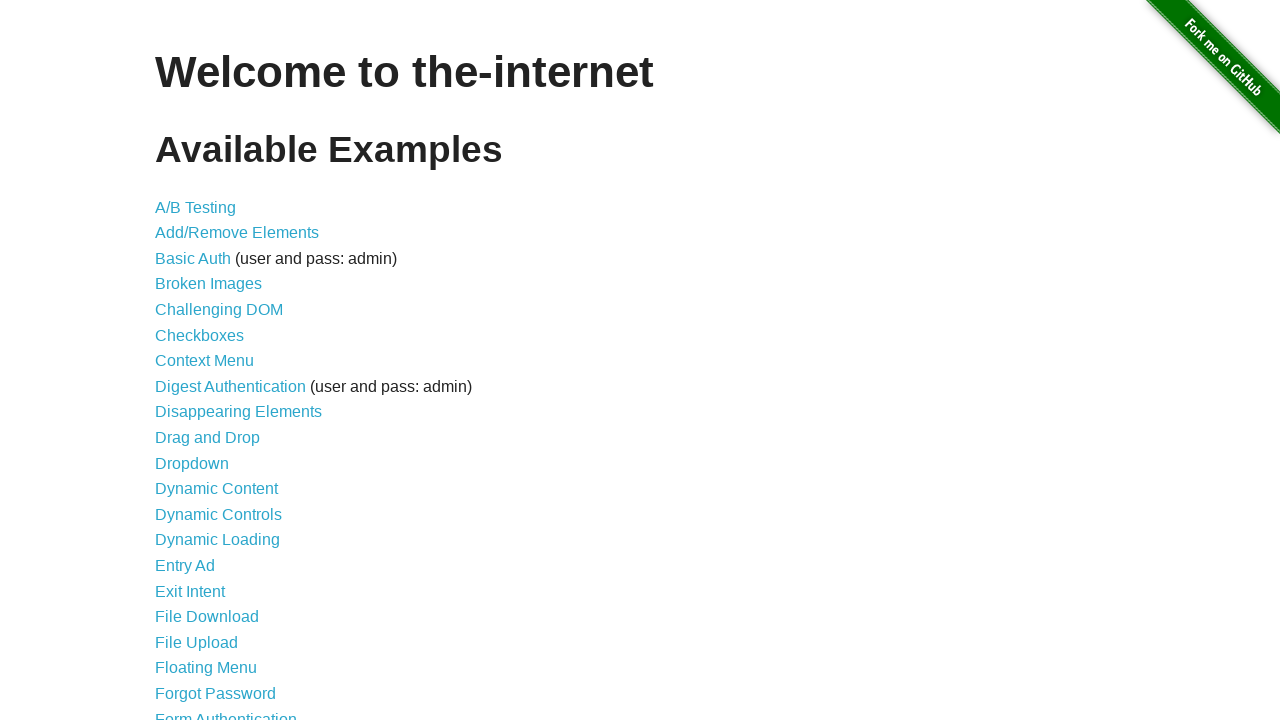

Clicked on Frames link at (182, 361) on xpath=//*[text()="Frames"]
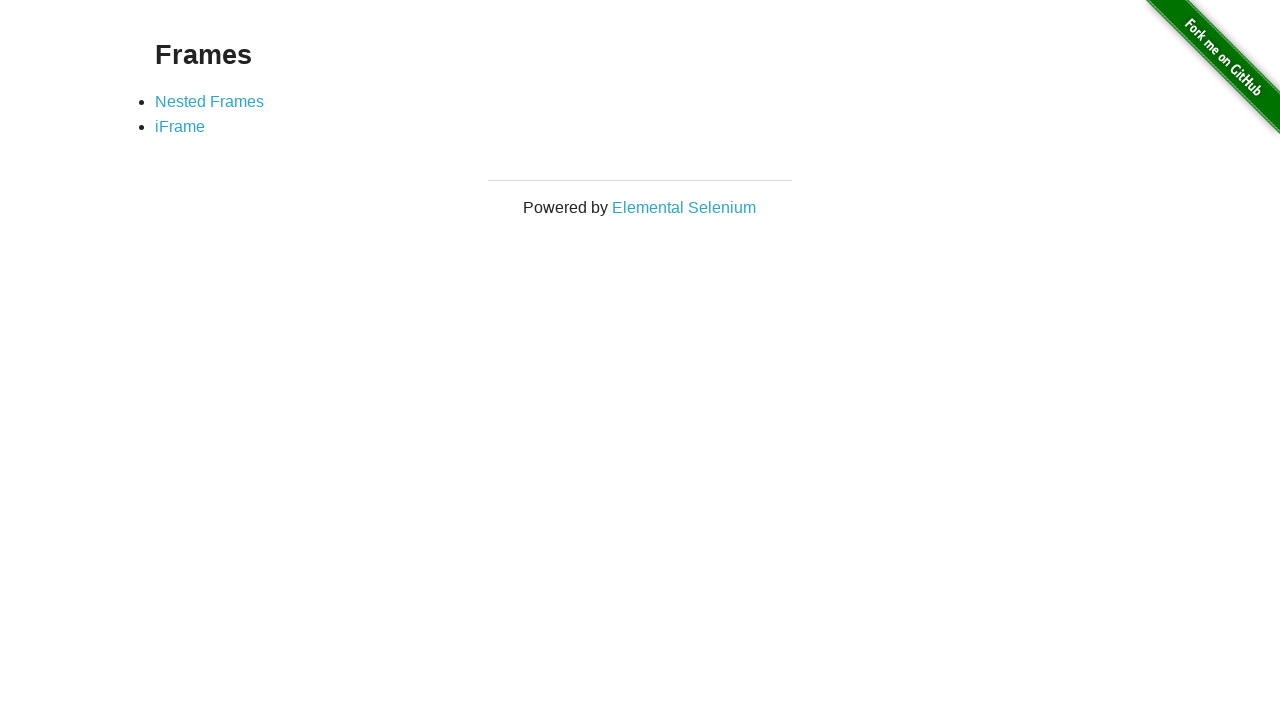

Clicked on iFrame link at (180, 127) on xpath=//*[text()="iFrame"]
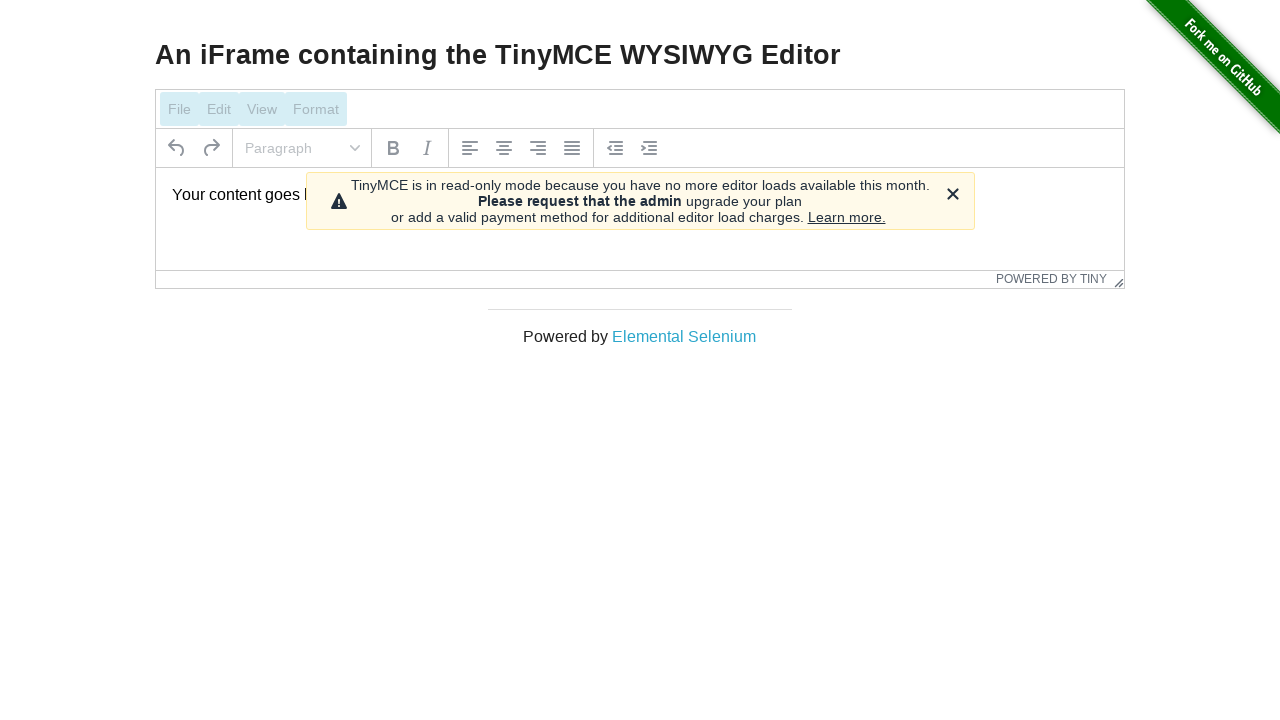

Switched to iframe with name 'mce_0_ifr'
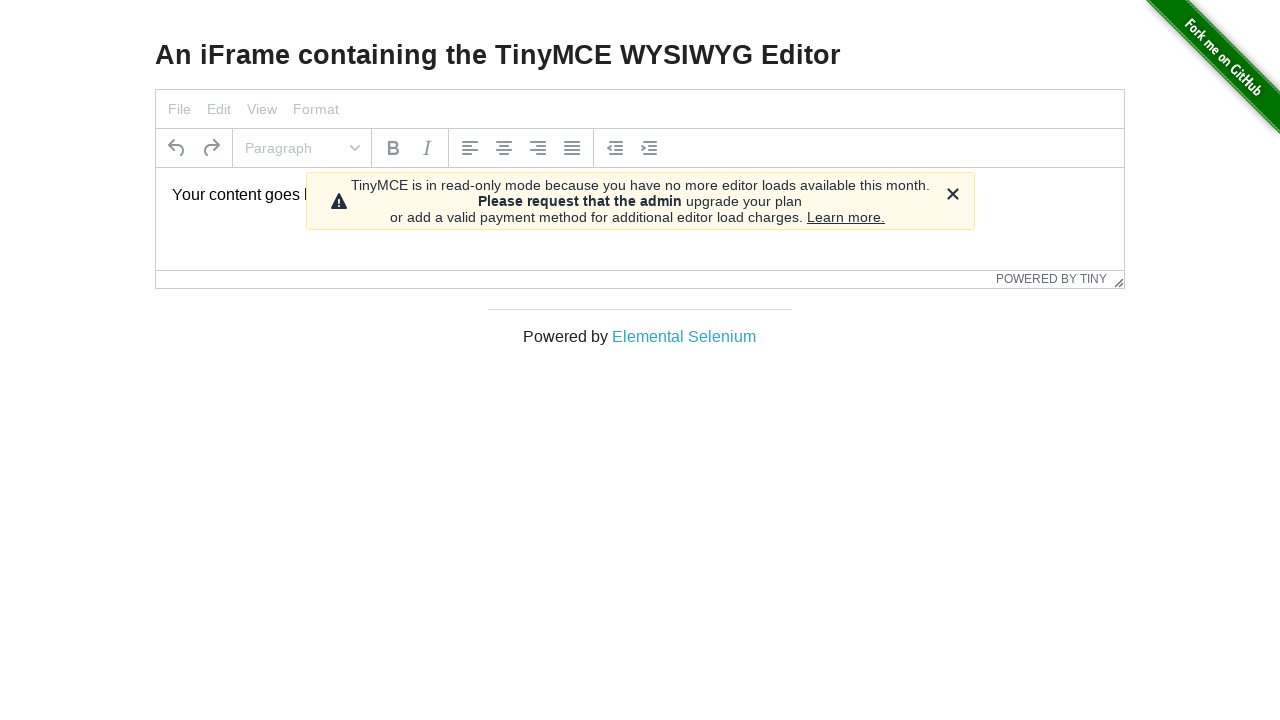

Located text element with id 'tinymce' within iframe
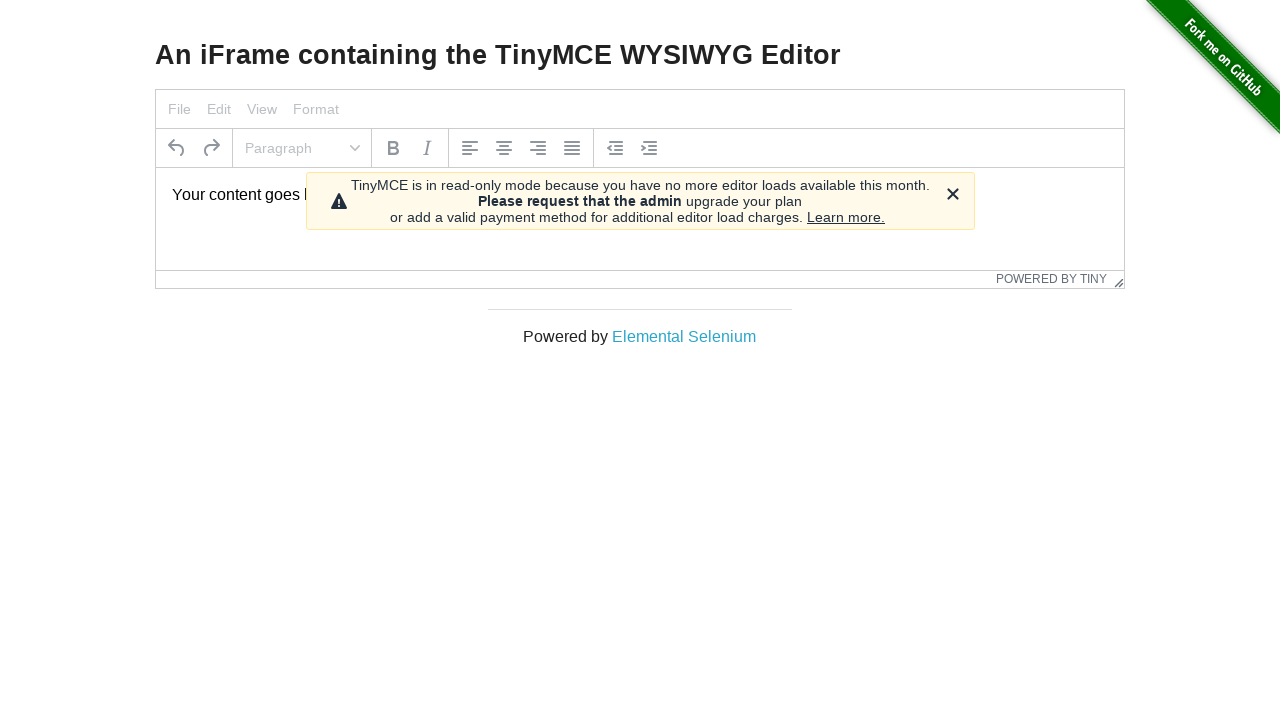

Retrieved text content from iframe element: 'Your content goes here.'
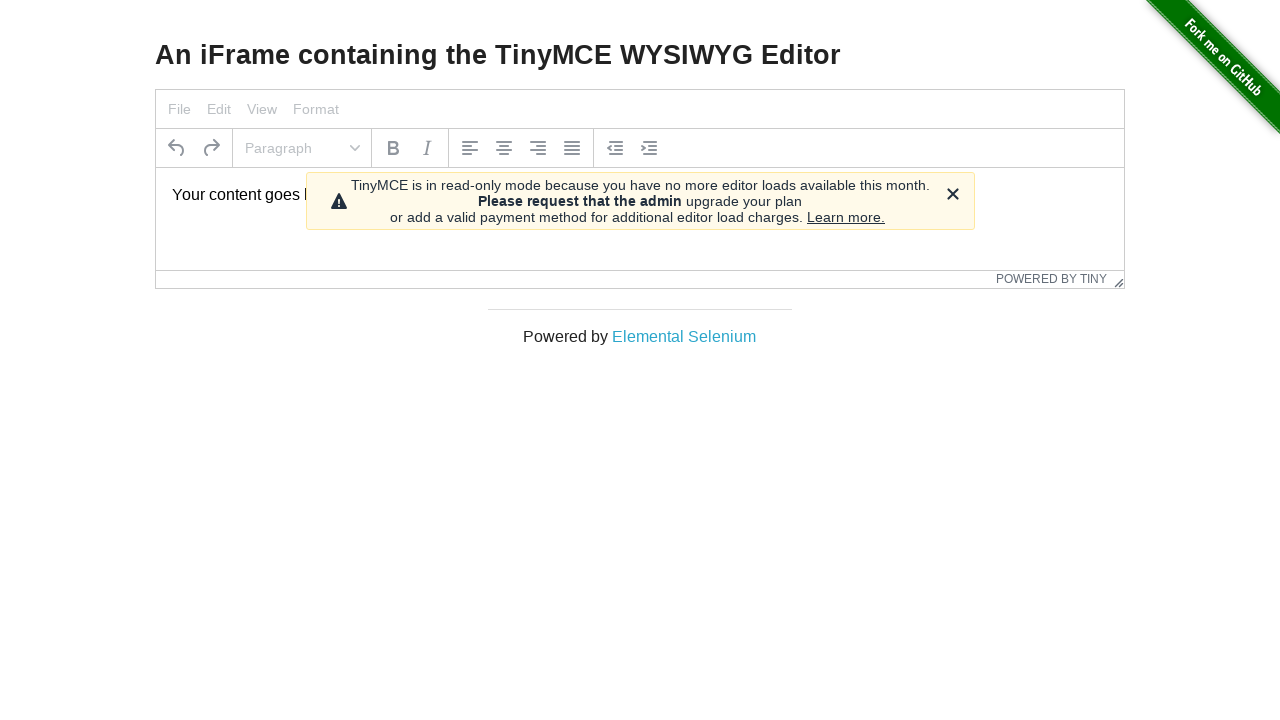

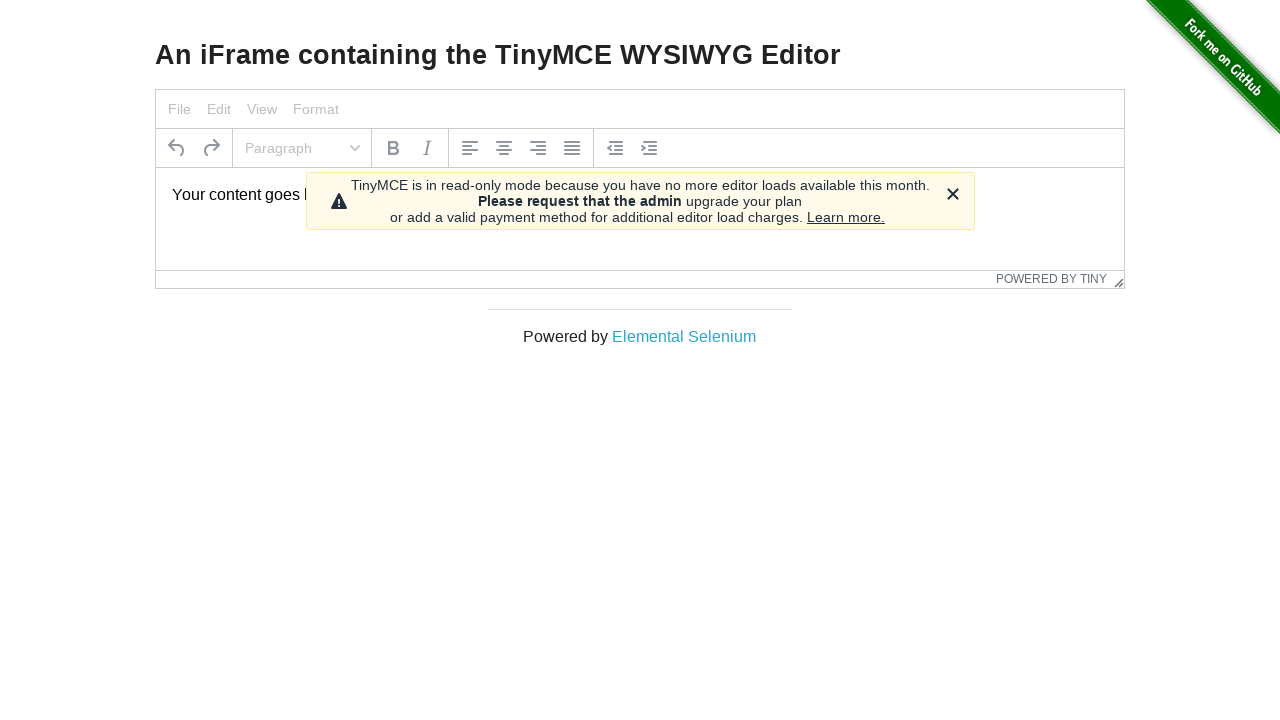